Tests drag and drop functionality by dragging a source element and dropping it onto a target drop area

Starting URL: https://demo.automationtesting.in/Dynamic.html

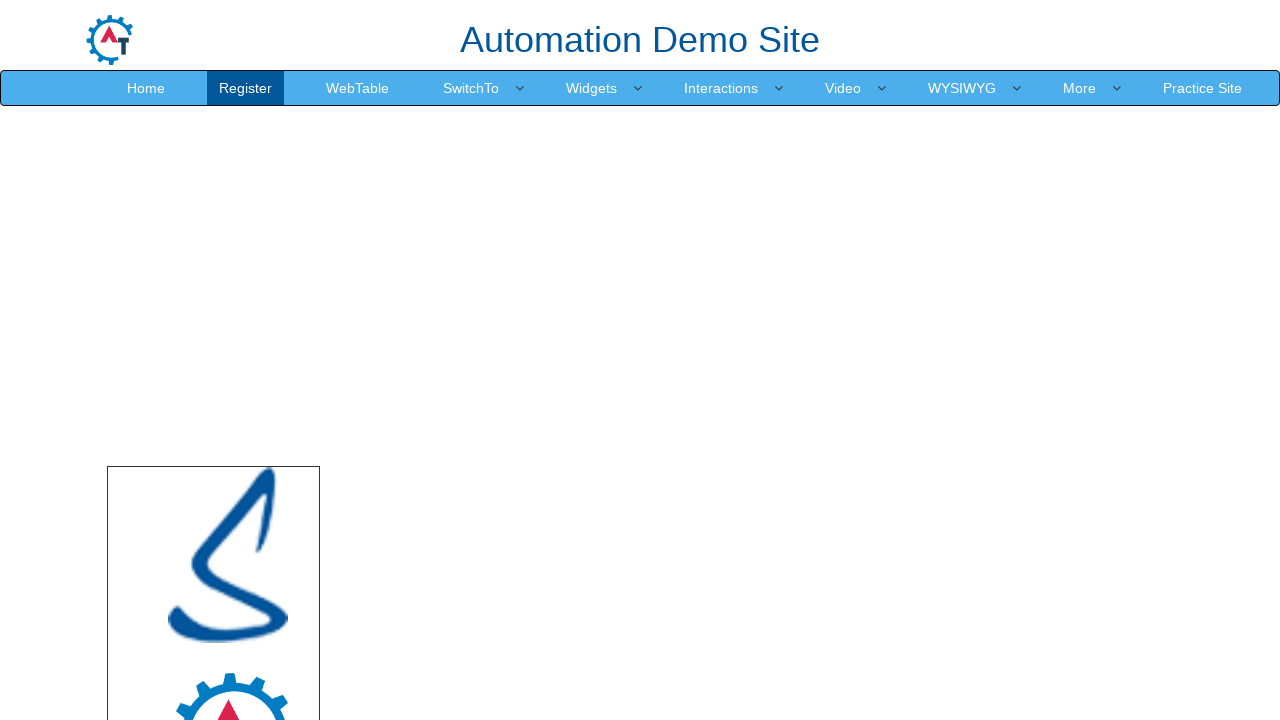

Located the target drop area element
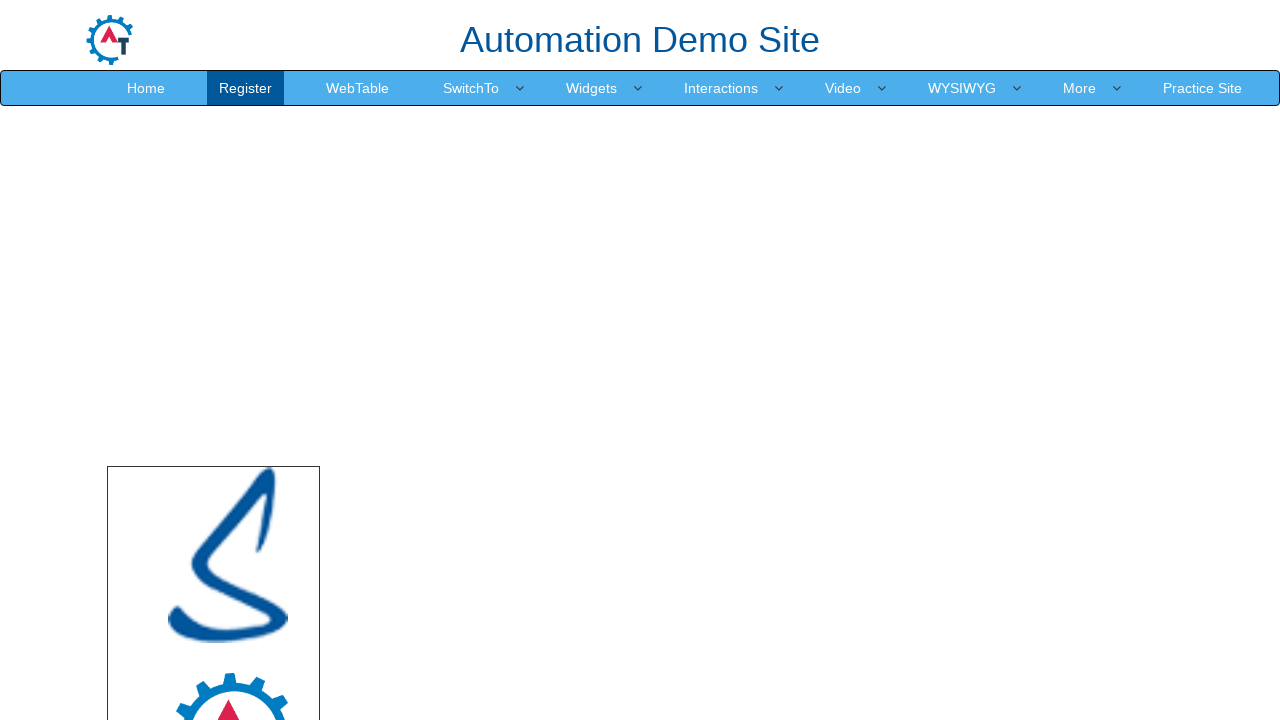

Located the source element to drag
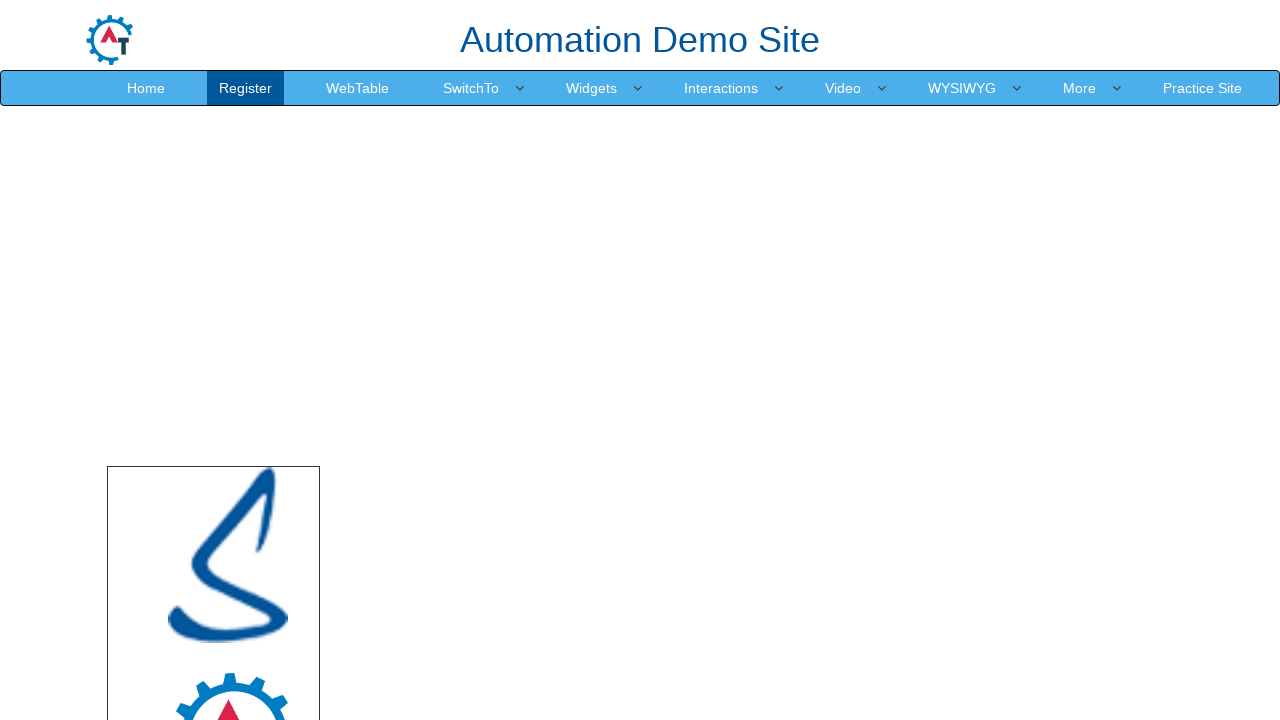

Dragged source element and dropped it onto the target drop area at (747, 544)
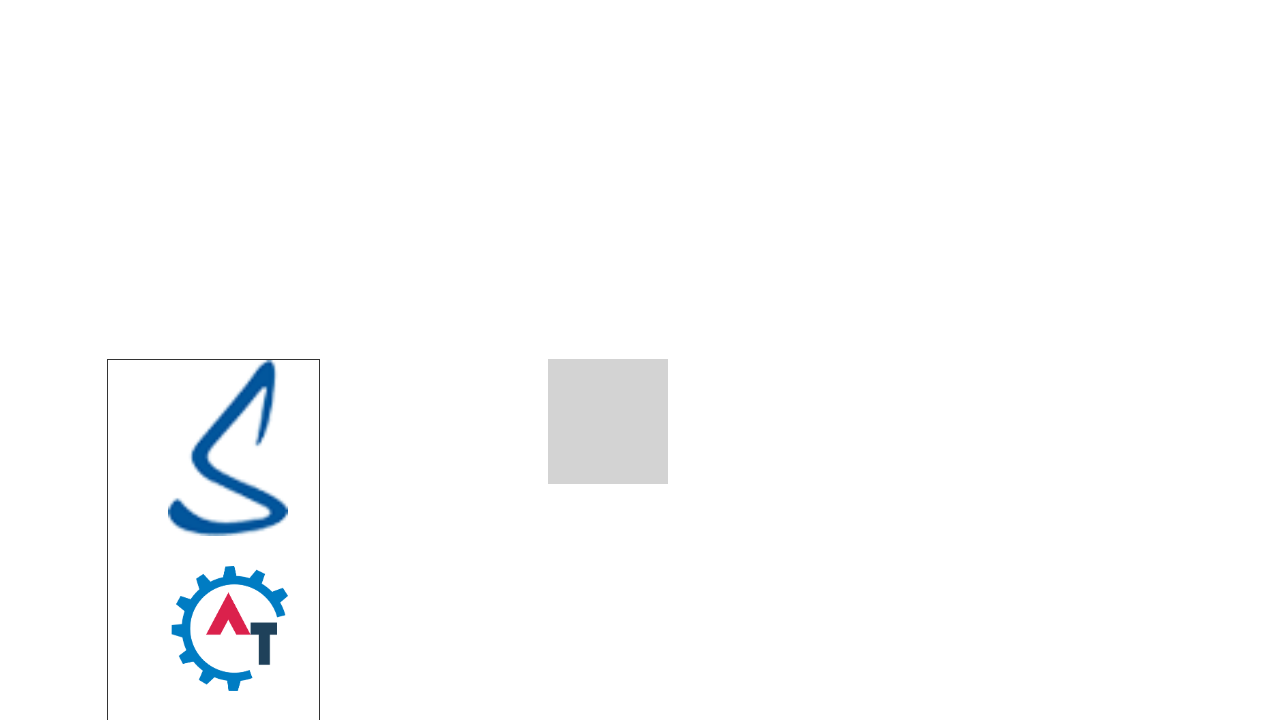

Waited for drag and drop action to complete
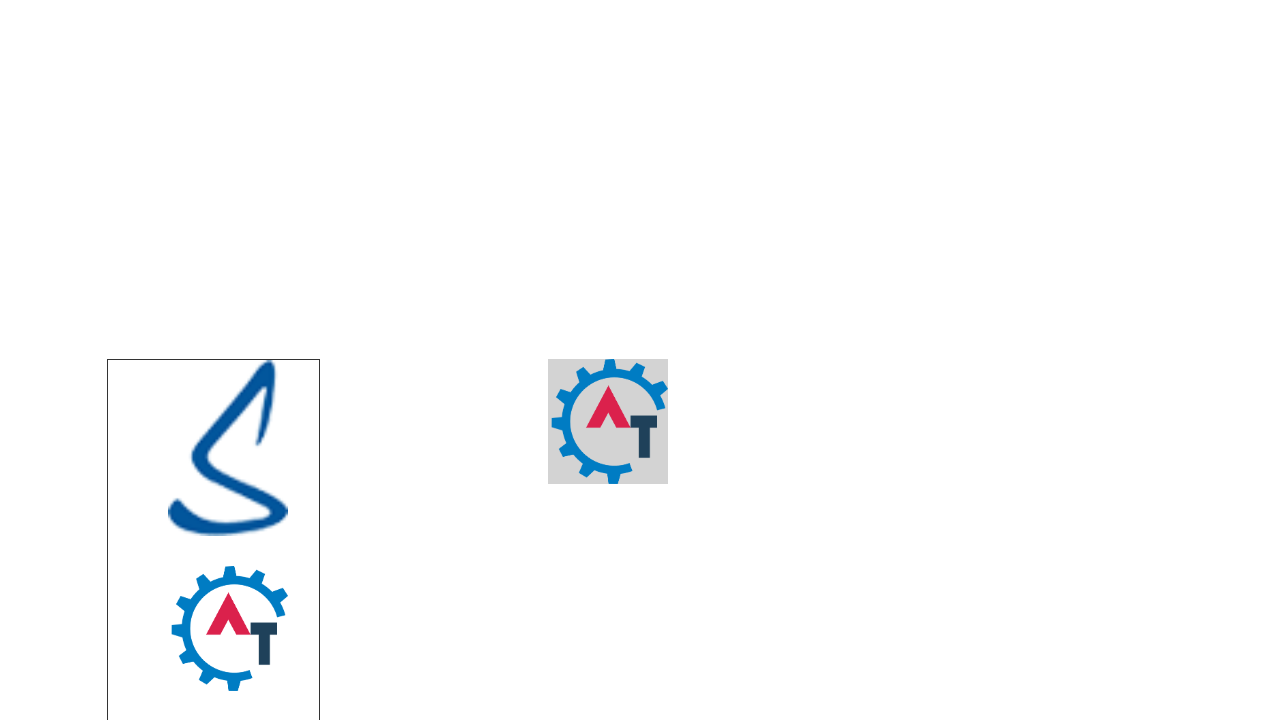

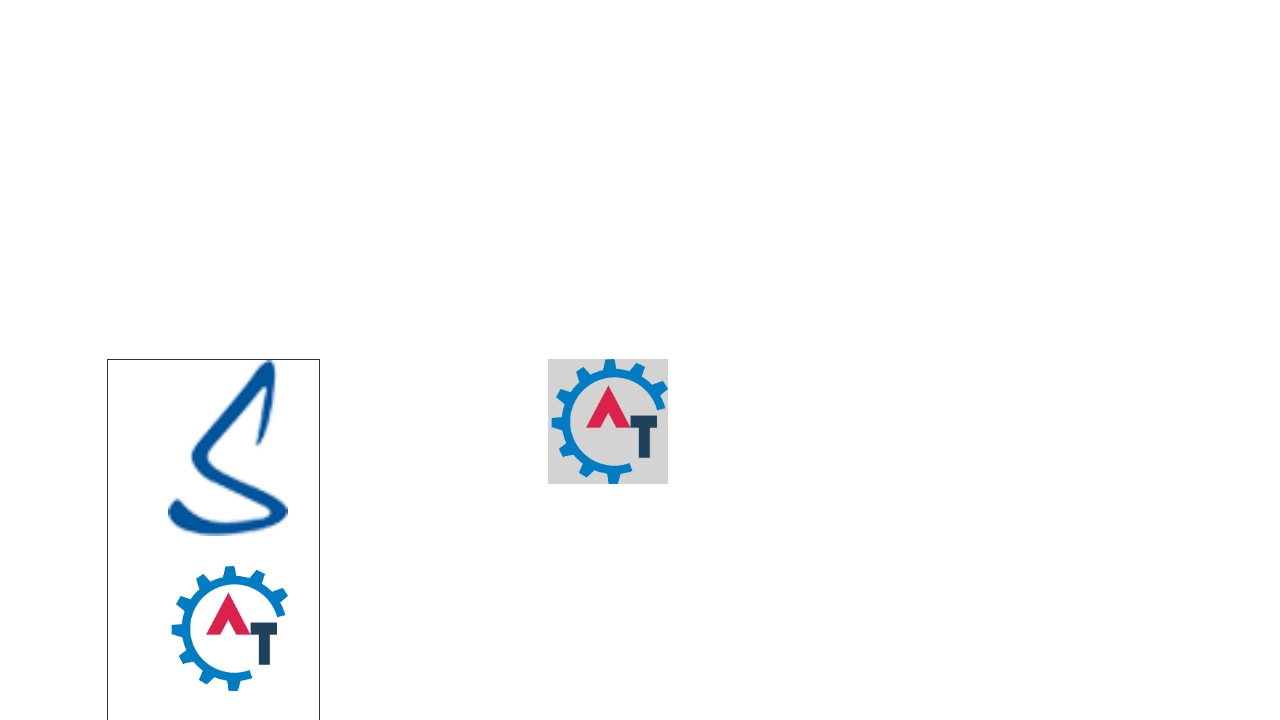